Tests radio button functionality on a form by clicking through all three gender radio button options sequentially

Starting URL: https://demoqa.com/automation-practice-form

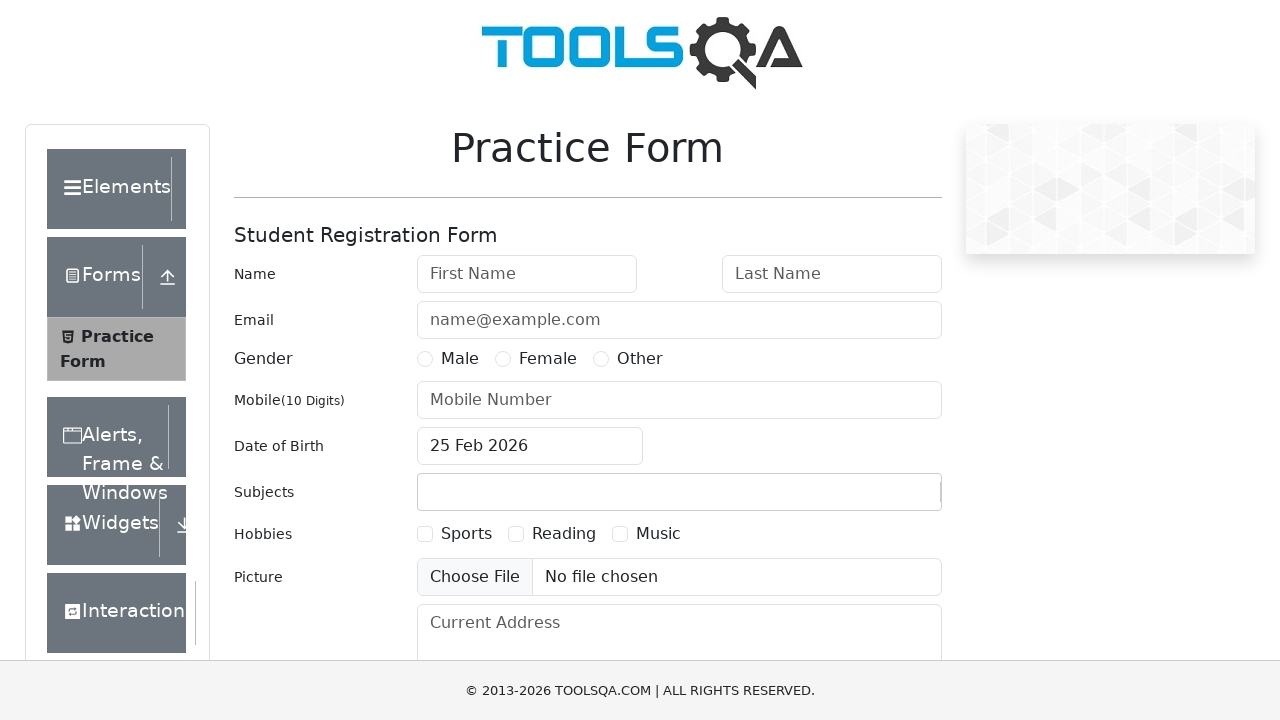

Navigated to automation practice form
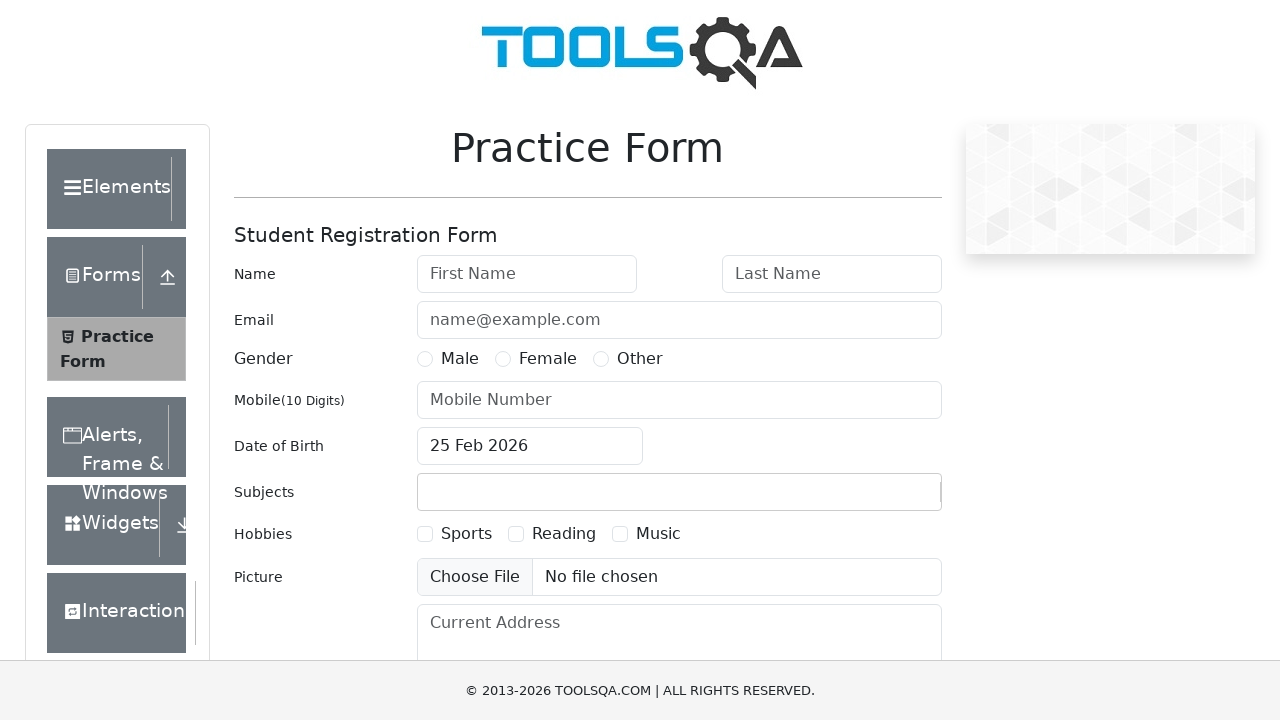

Clicked Male radio button at (460, 359) on label[for='gender-radio-1']
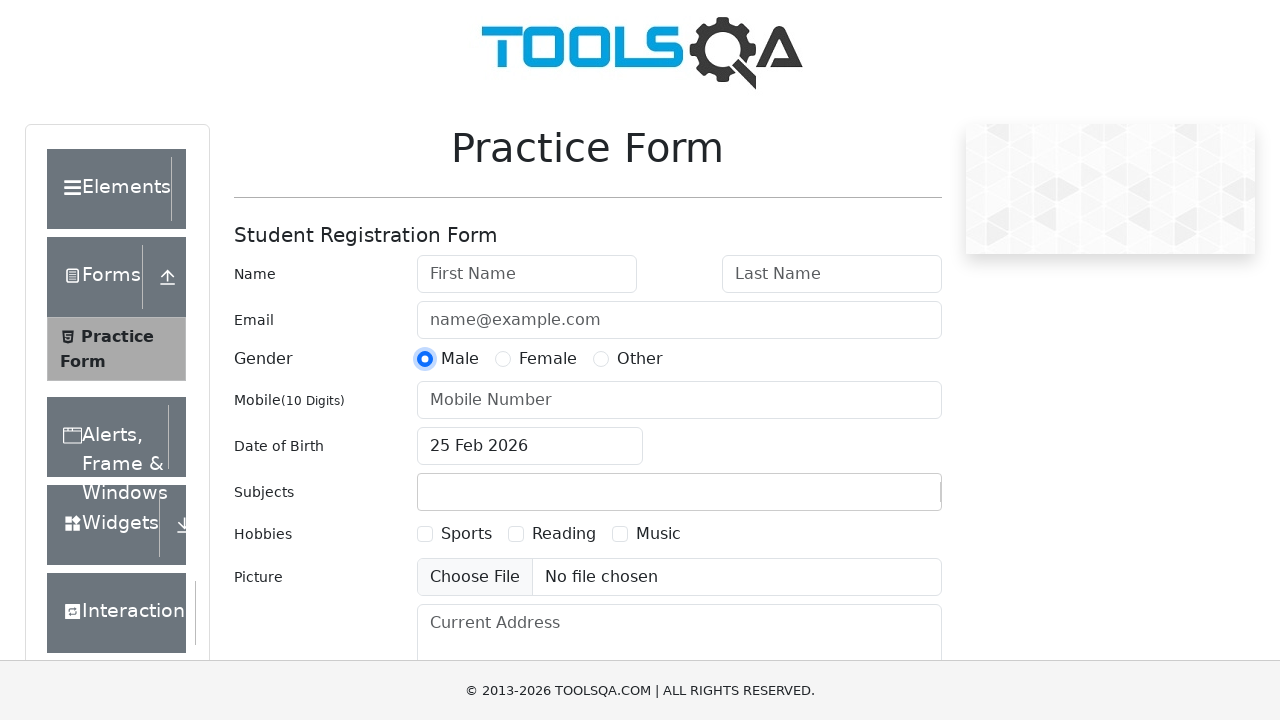

Clicked Female radio button at (548, 359) on label[for='gender-radio-2']
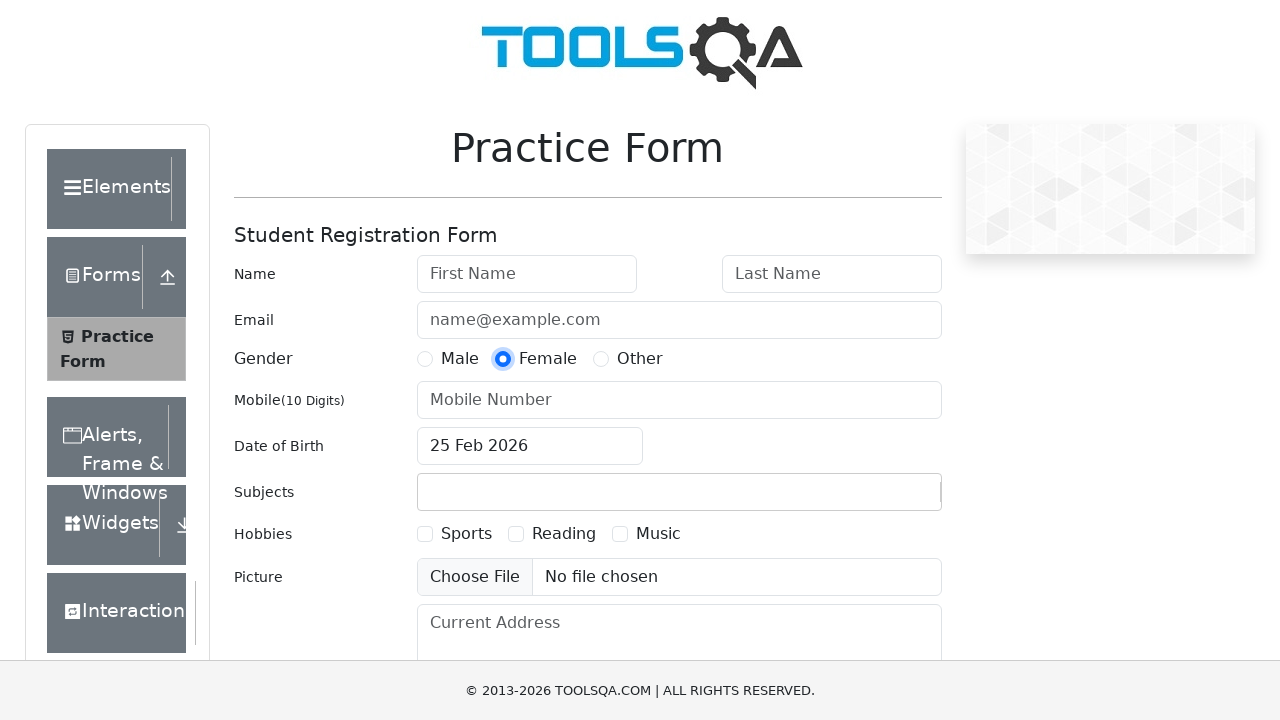

Clicked Other radio button at (640, 359) on label[for='gender-radio-3']
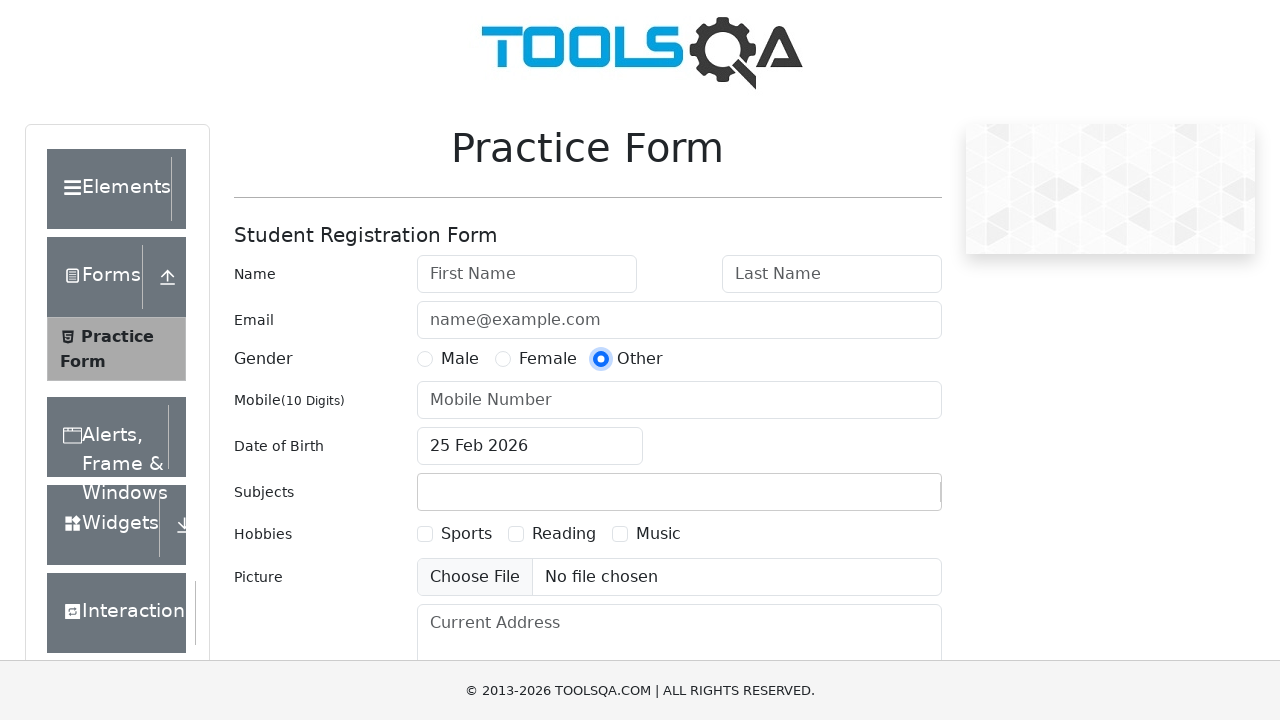

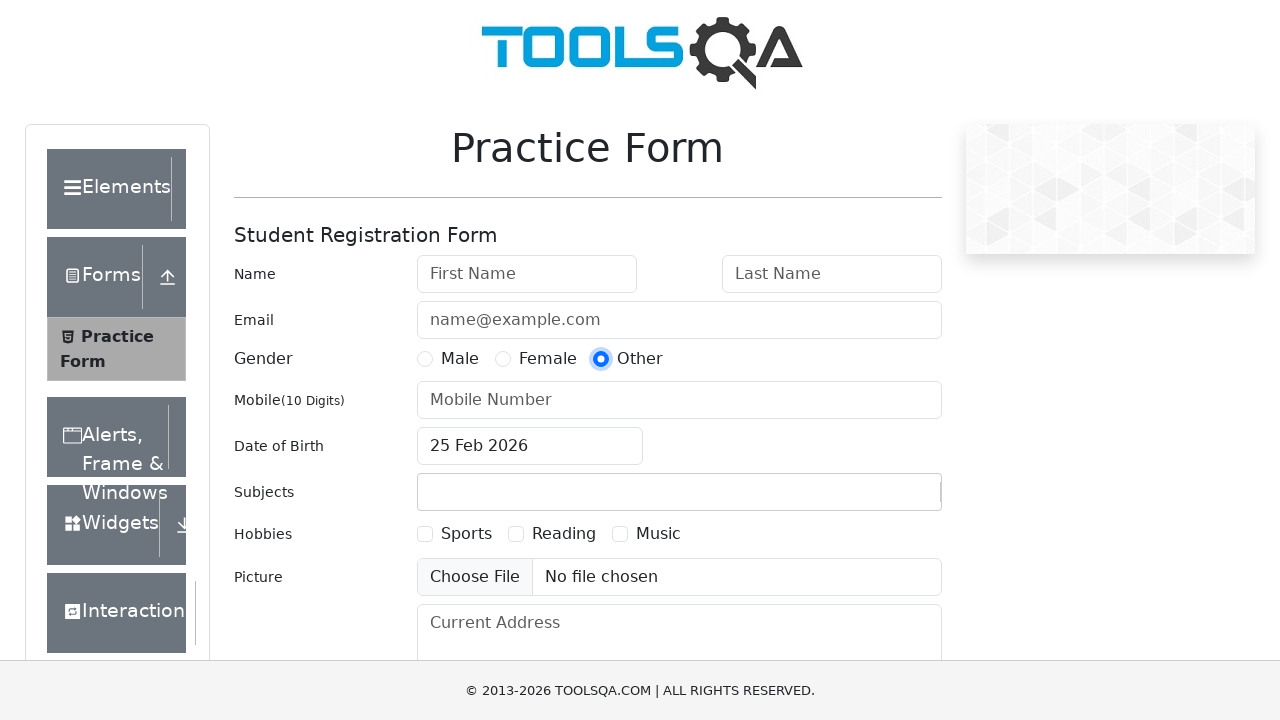